Simply navigates to a Polish website with a query parameter

Starting URL: https://www.naszraciborz.pl/?rt=1617110670

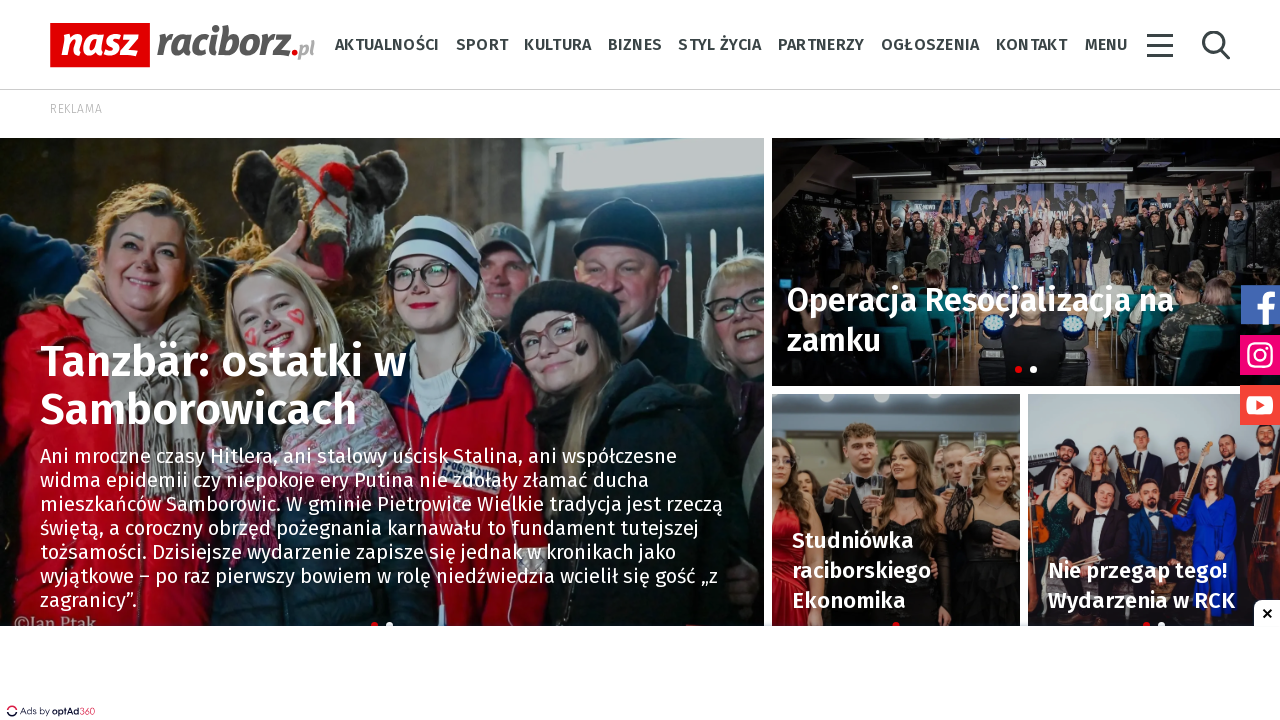

Navigated to Polish website naszraciborz.pl with query parameter rt=1617110670
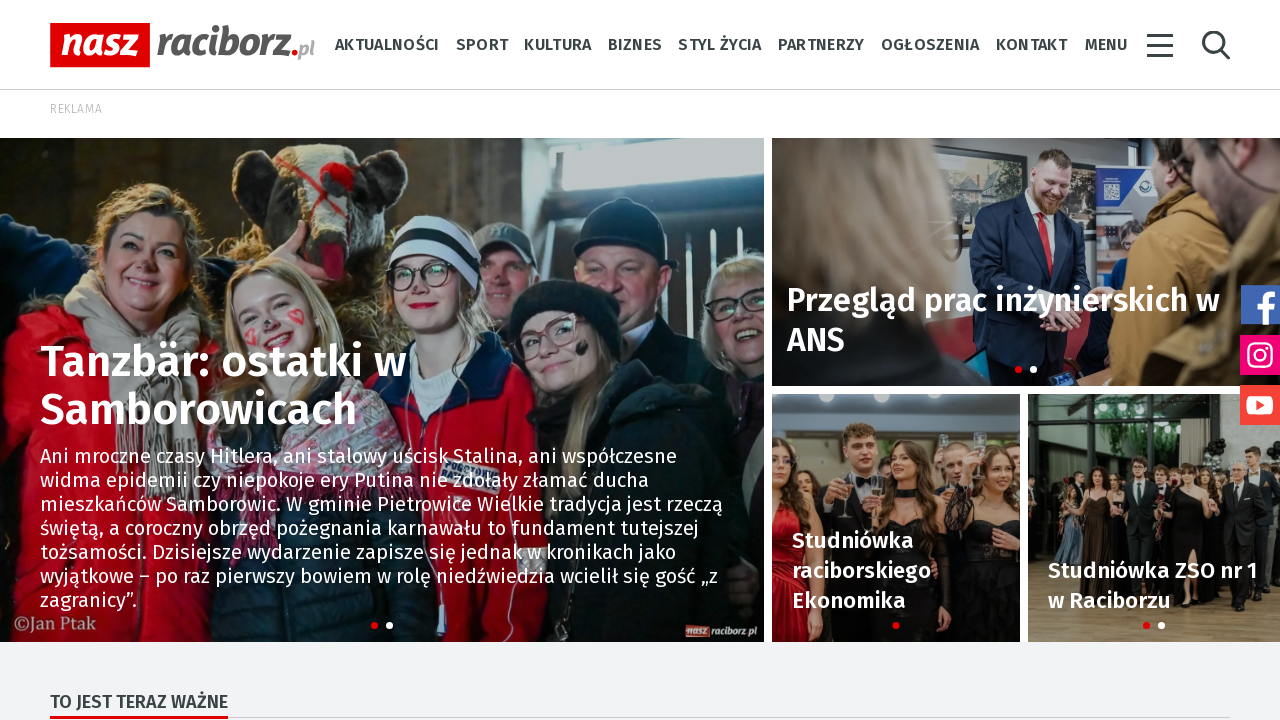

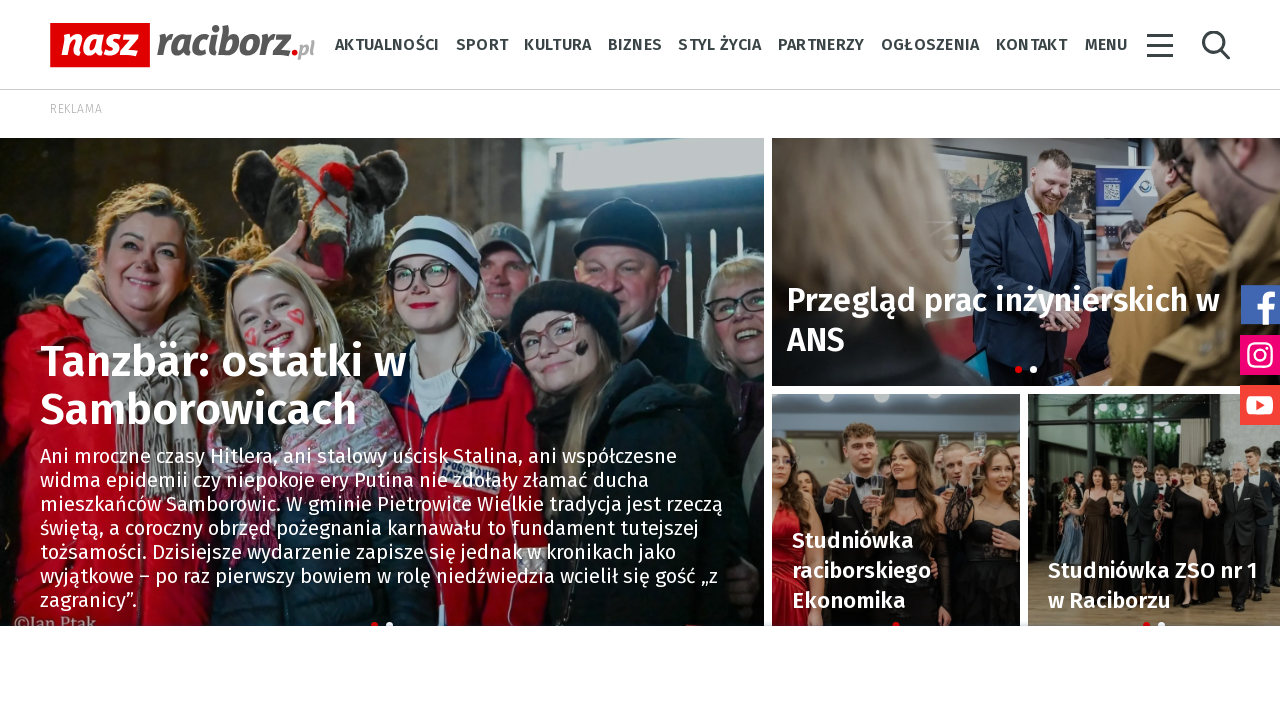